Tests that the counter displays the current number of todo items

Starting URL: https://demo.playwright.dev/todomvc

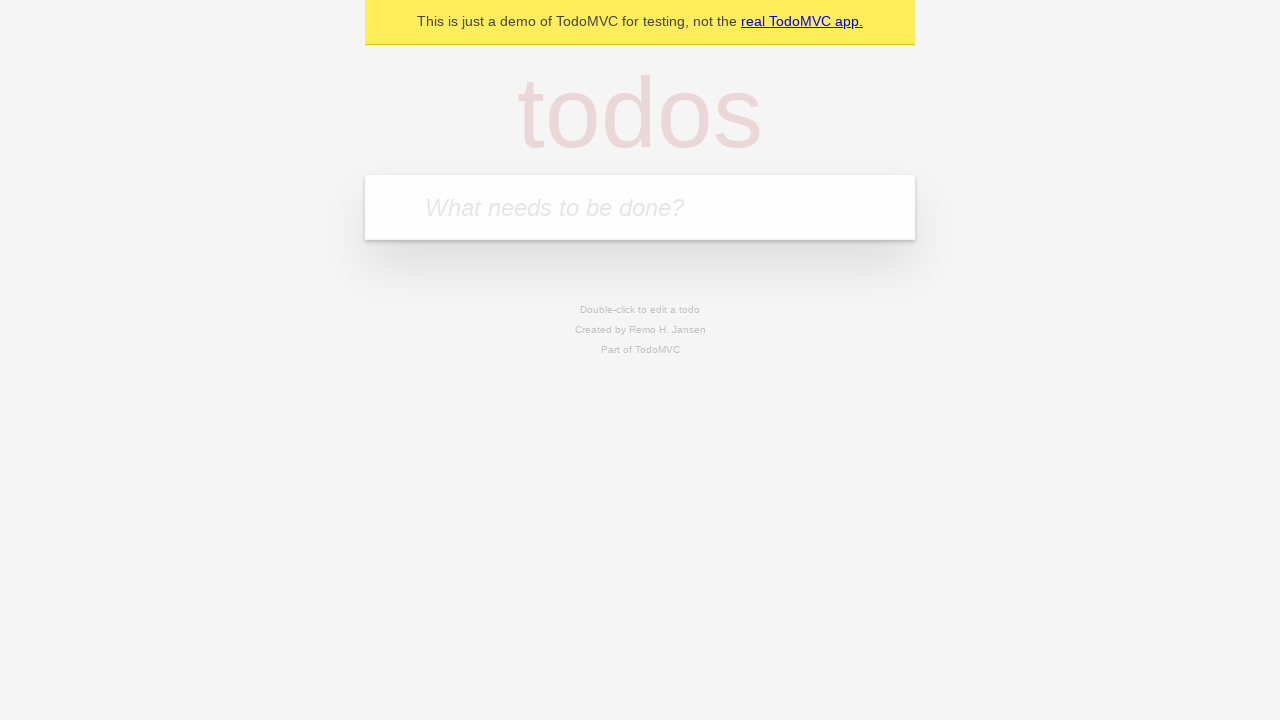

Filled todo input with 'buy some cheese' on internal:attr=[placeholder="What needs to be done?"i]
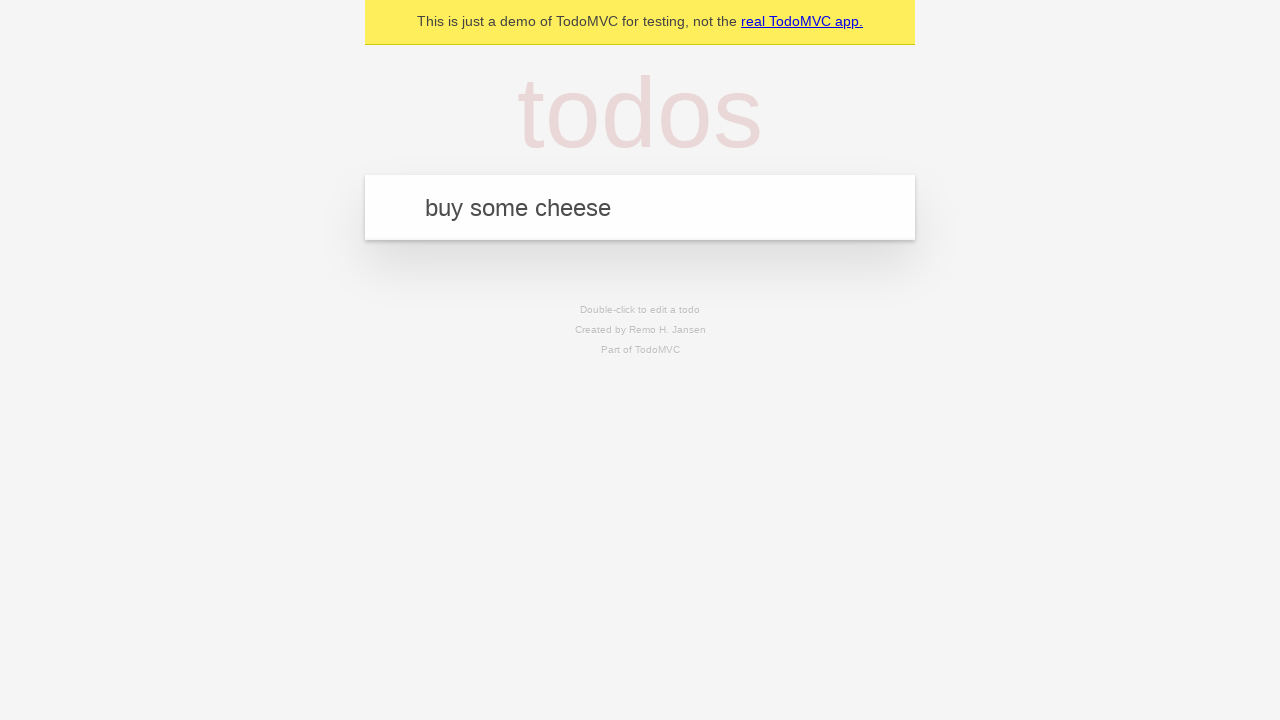

Pressed Enter to add first todo item on internal:attr=[placeholder="What needs to be done?"i]
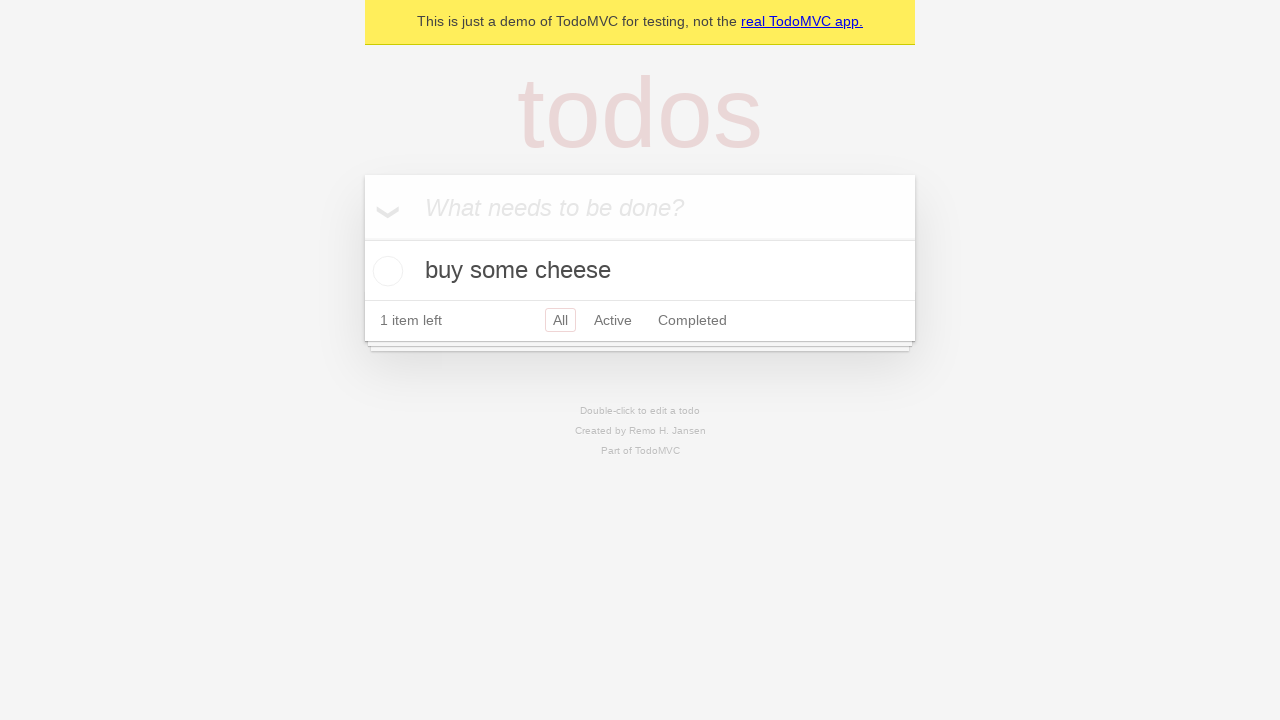

Todo counter appeared on page
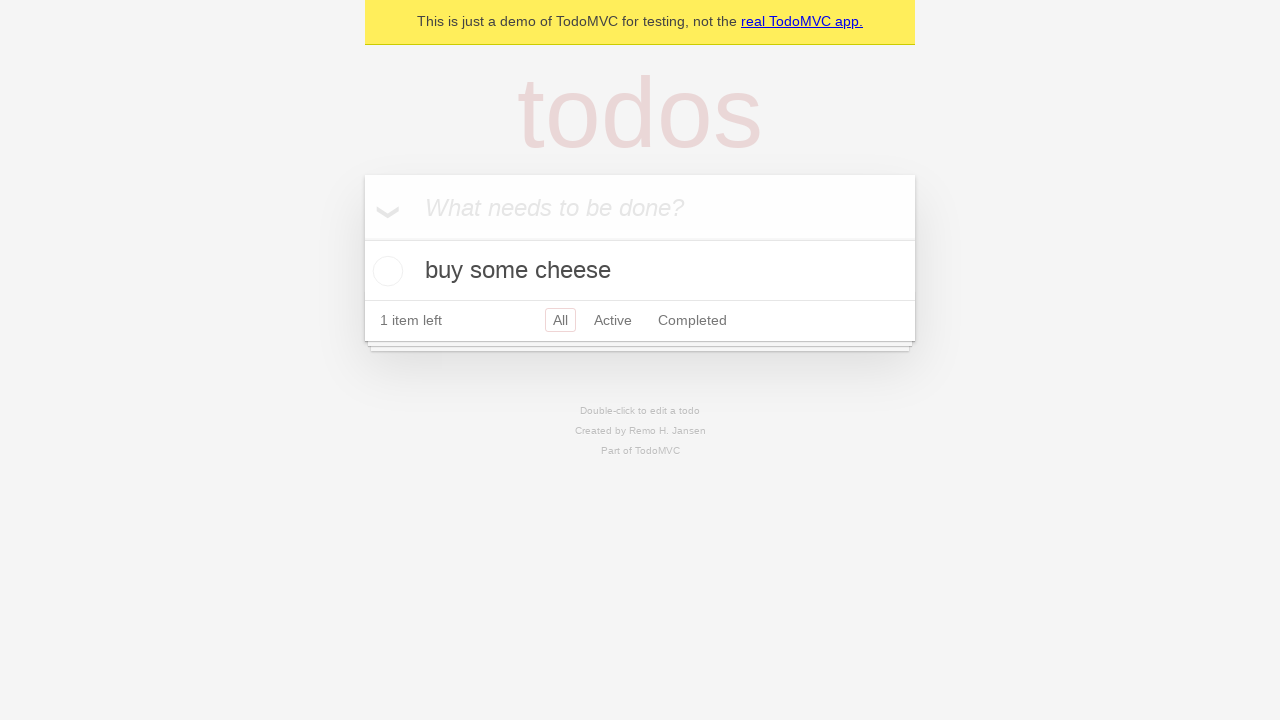

Filled todo input with 'feed the cat' on internal:attr=[placeholder="What needs to be done?"i]
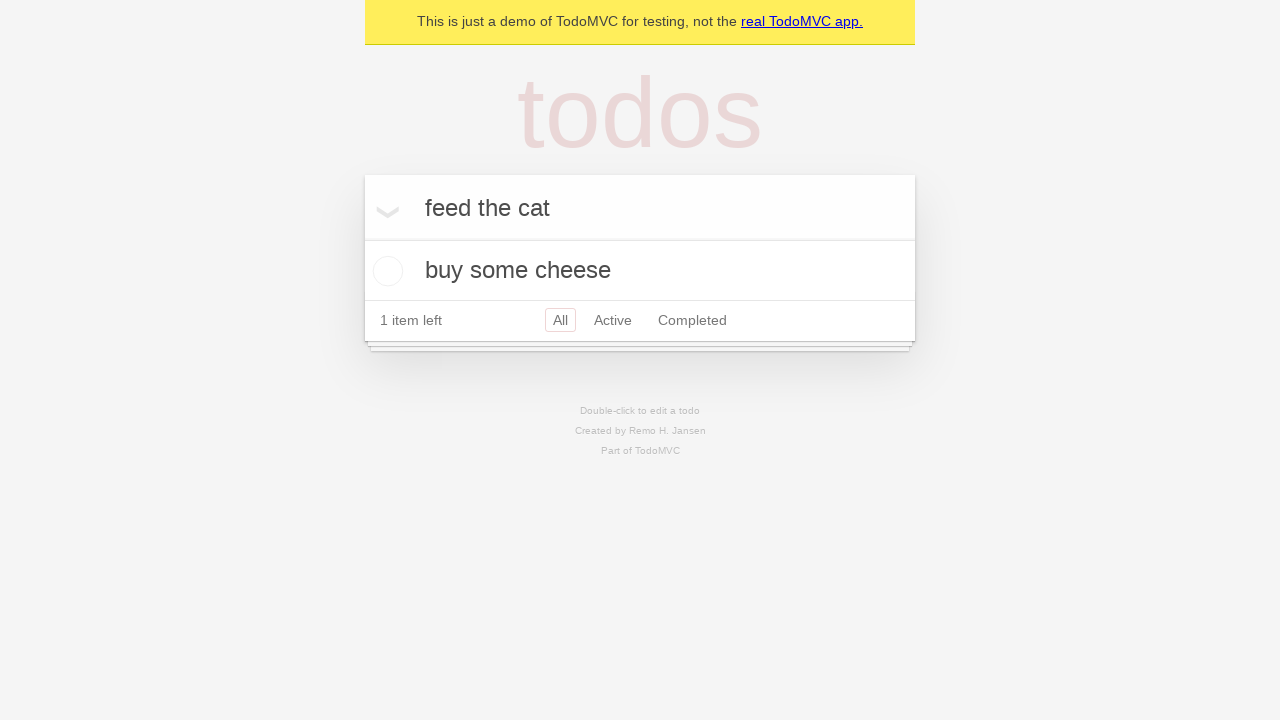

Pressed Enter to add second todo item on internal:attr=[placeholder="What needs to be done?"i]
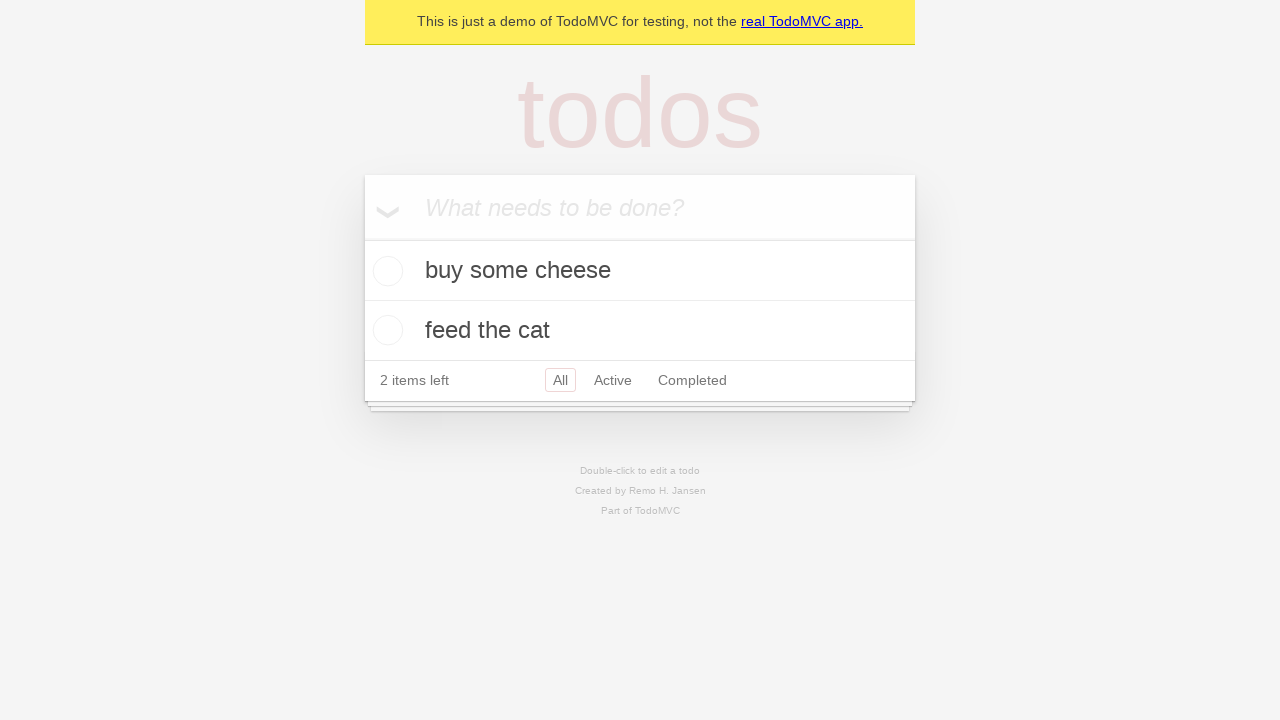

Waited 500ms for counter to update
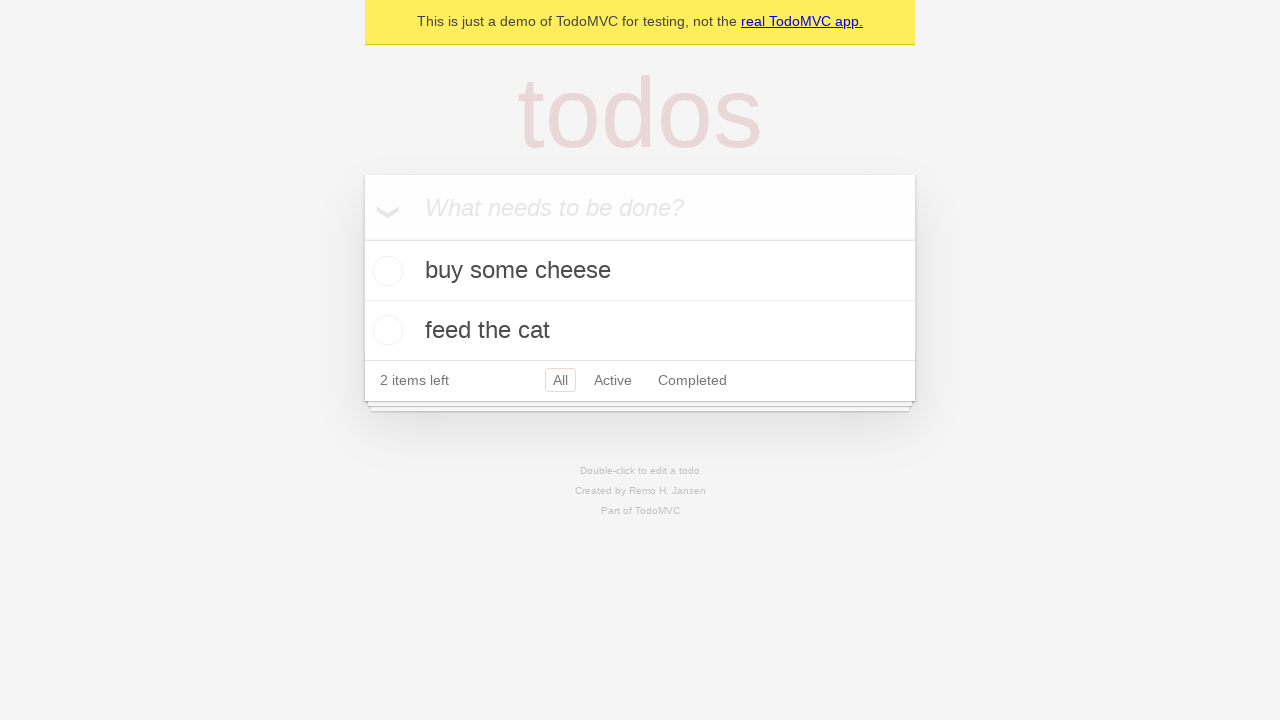

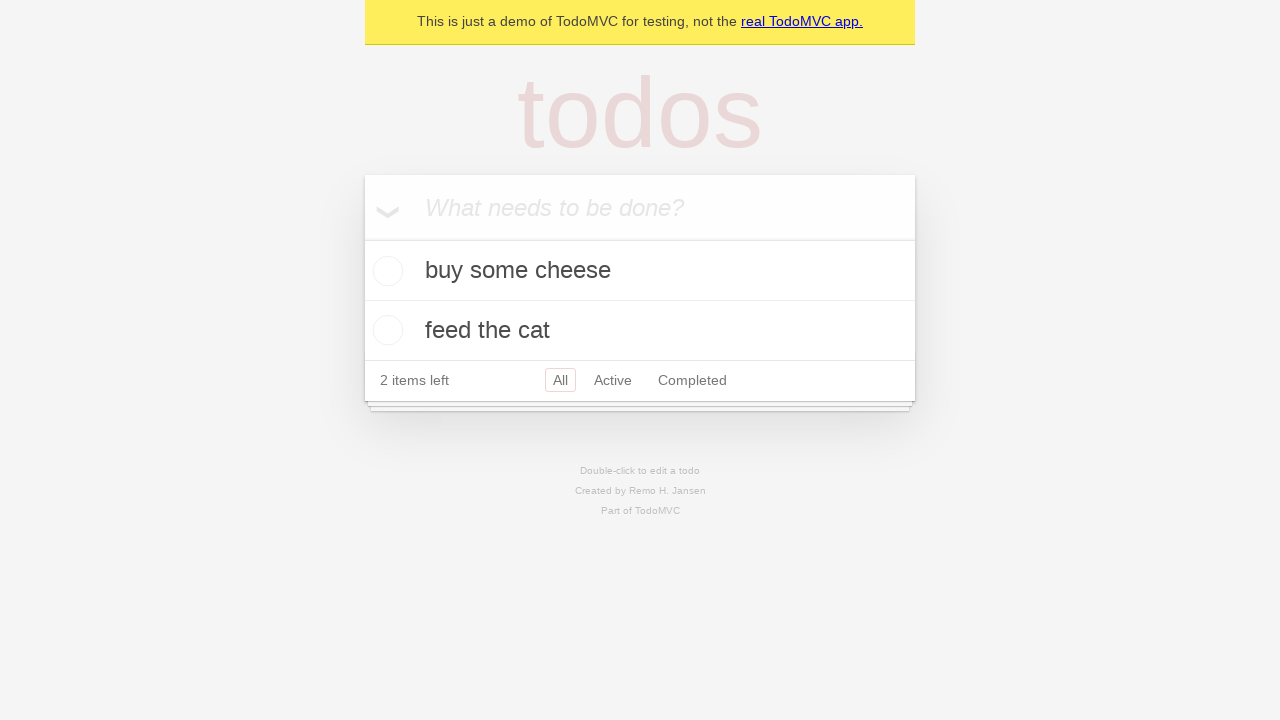